Navigates to the Selenium documentation website and then navigates back in browser history

Starting URL: https://www.selenium.dev/

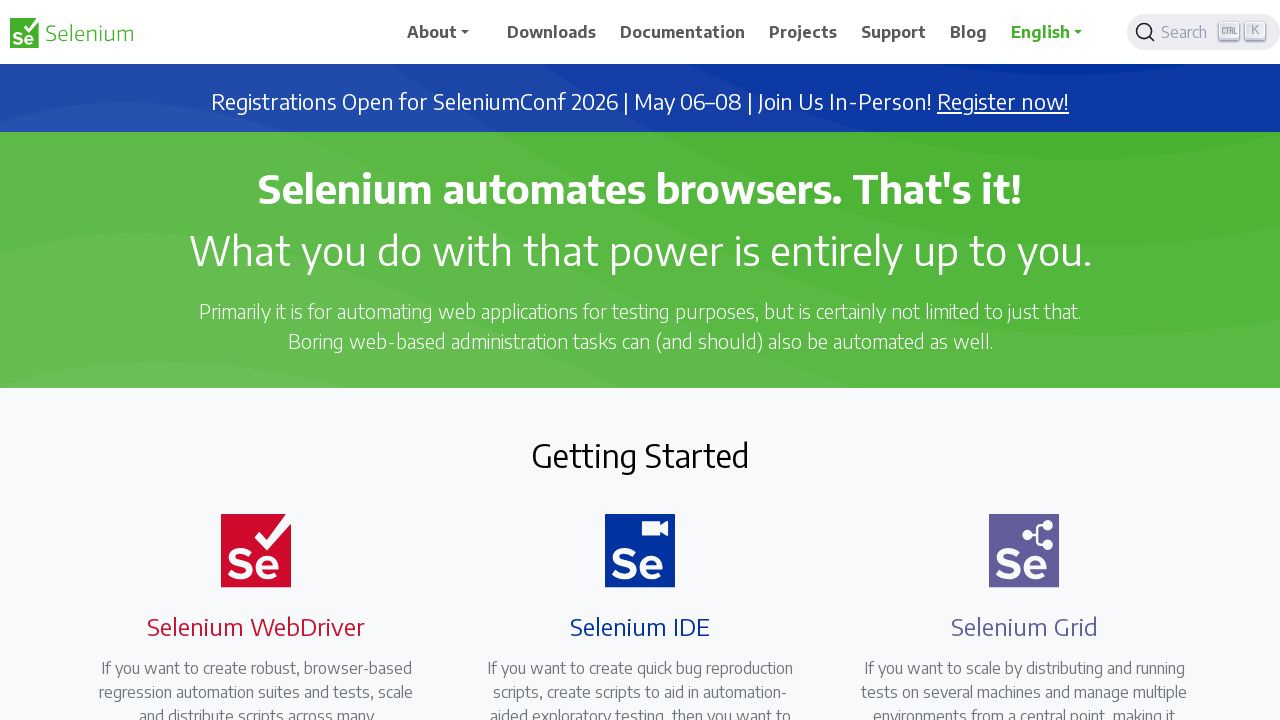

Navigated back in browser history from Selenium documentation website
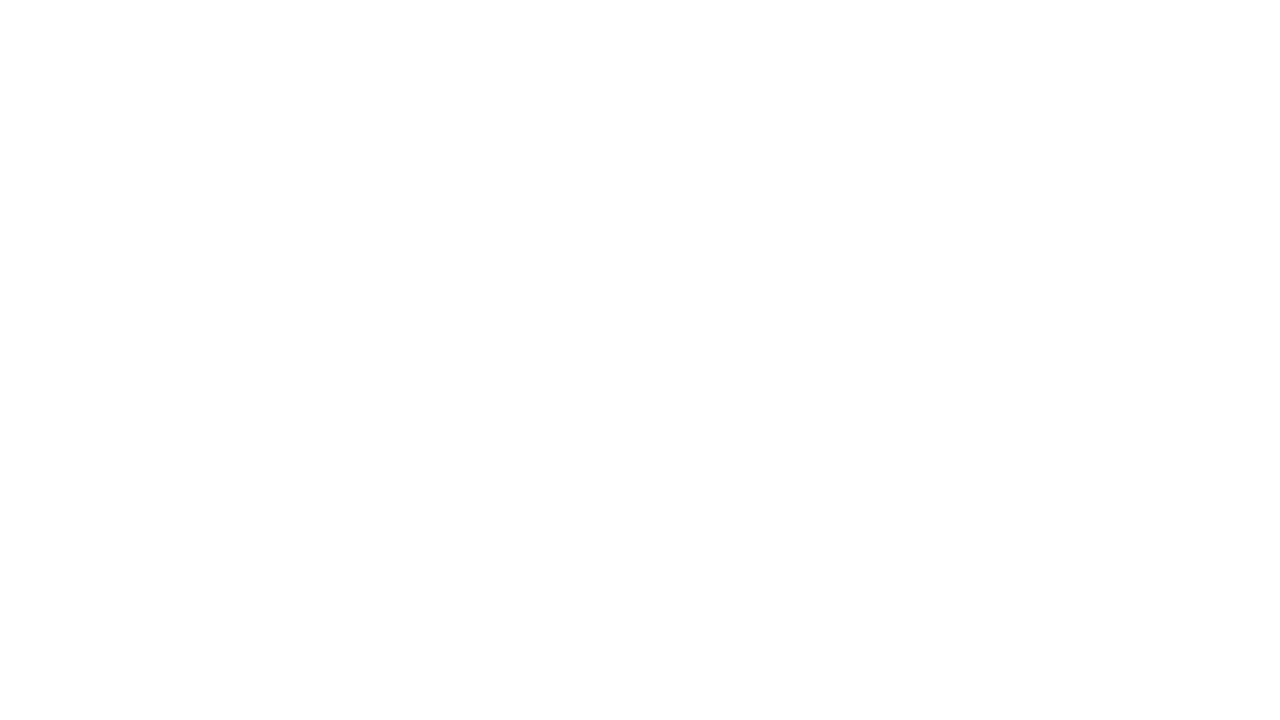

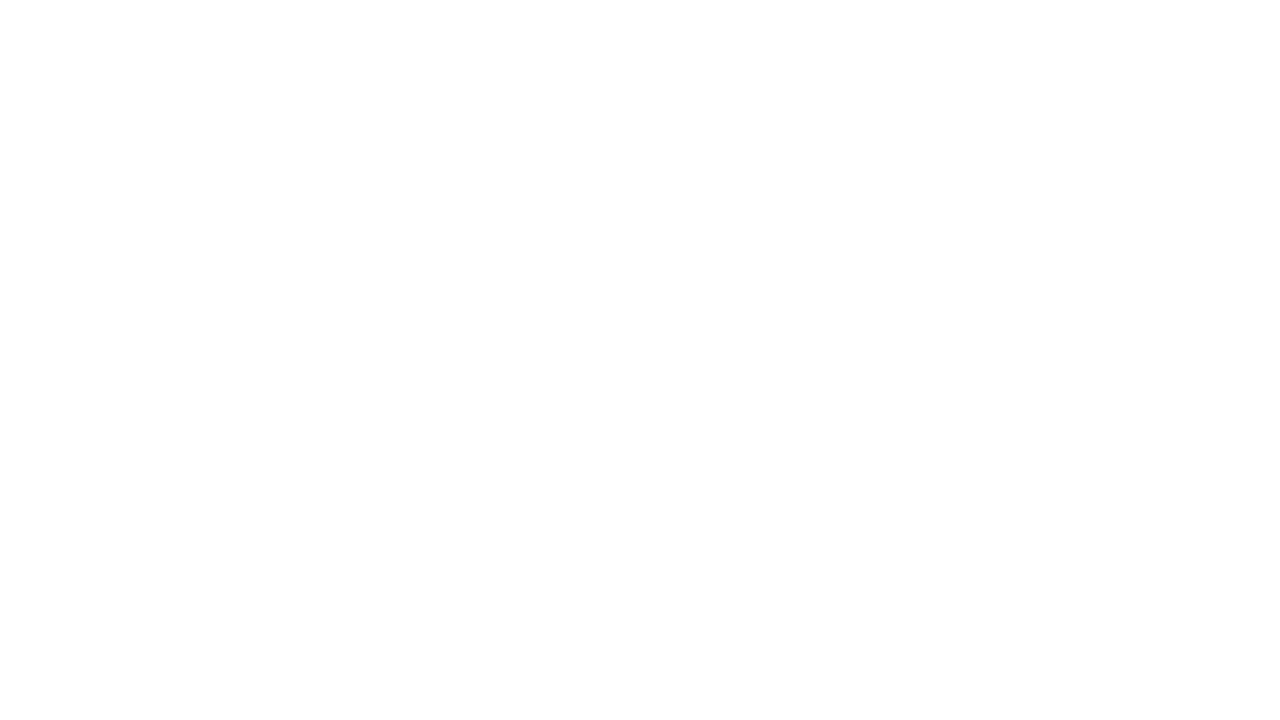